Tests Bootstrap dropdown functionality by clicking a dropdown button and selecting a specific option (JavaScript) from the dropdown menu

Starting URL: http://seleniumpractise.blogspot.com/2016/08/bootstrap-dropdown-example-for-selenium.html

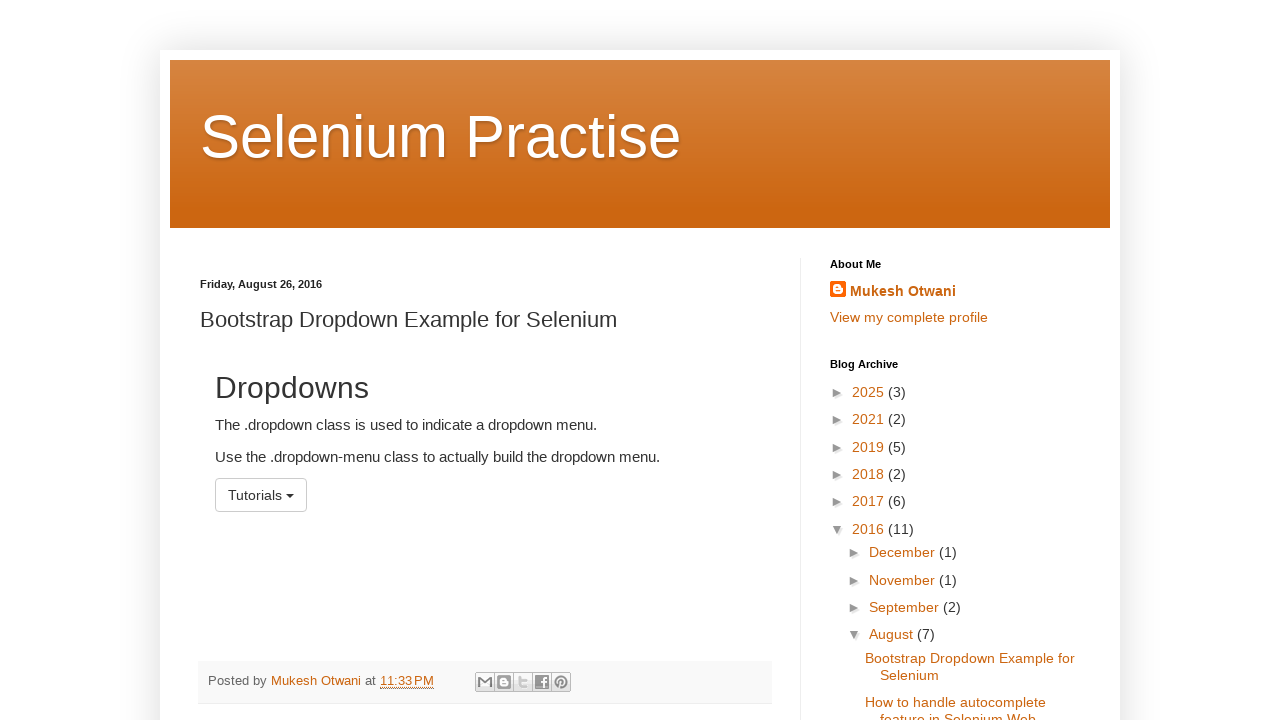

Clicked dropdown button to open menu at (261, 495) on button#menu1
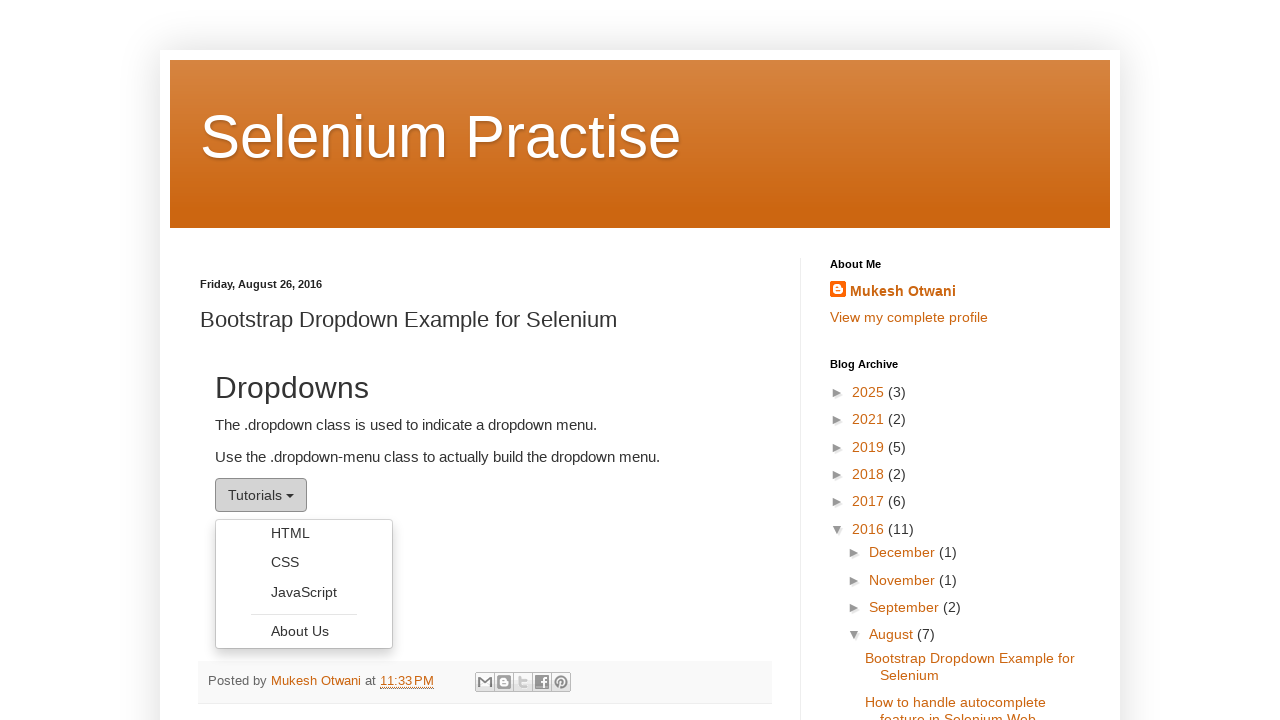

Dropdown menu appeared with options
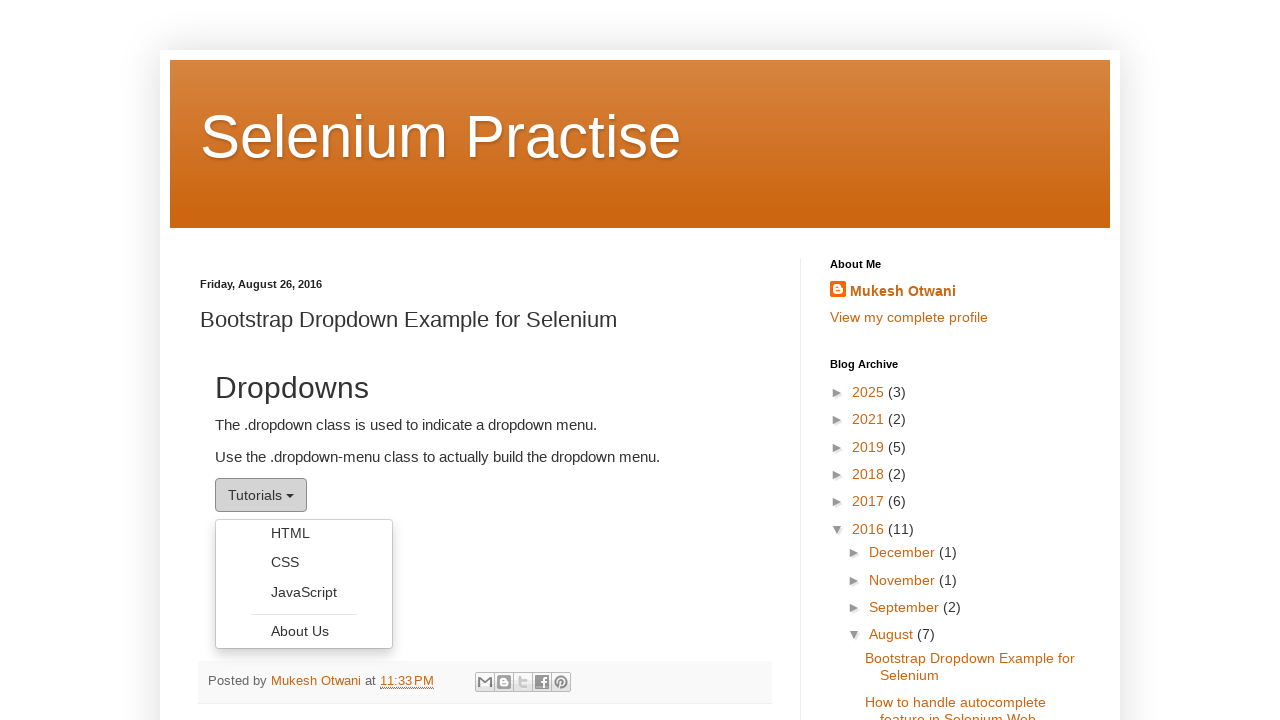

Selected JavaScript option from dropdown menu at (304, 592) on ul.dropdown-menu li a:has-text('JavaScript')
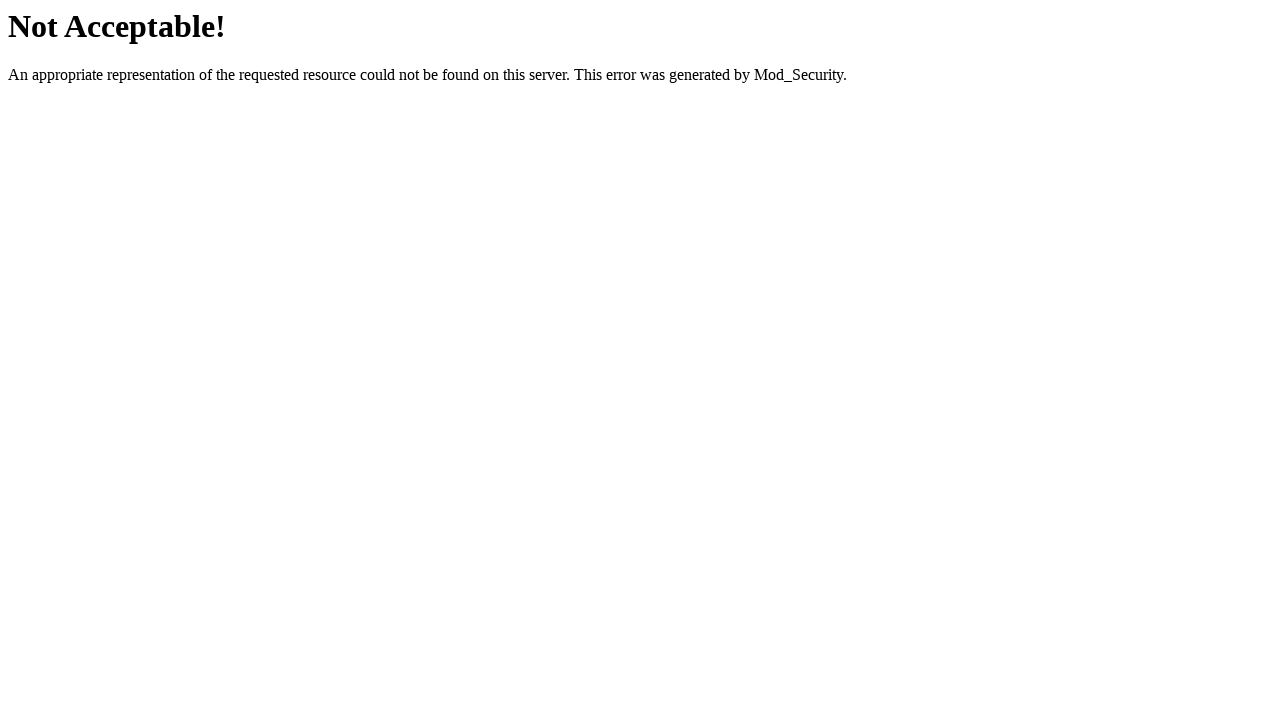

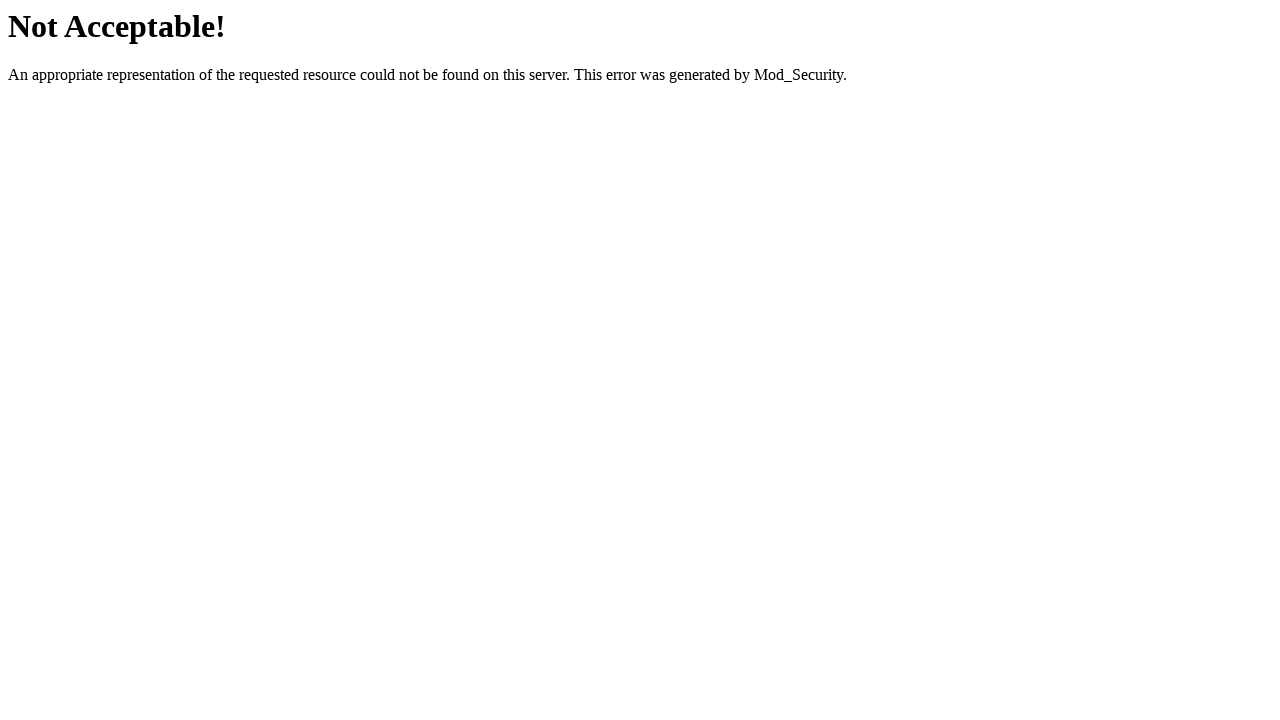